Tests information alerts by navigating to Alerts section, triggering an alert, verifying its message, and accepting it

Starting URL: https://demoqa.com/

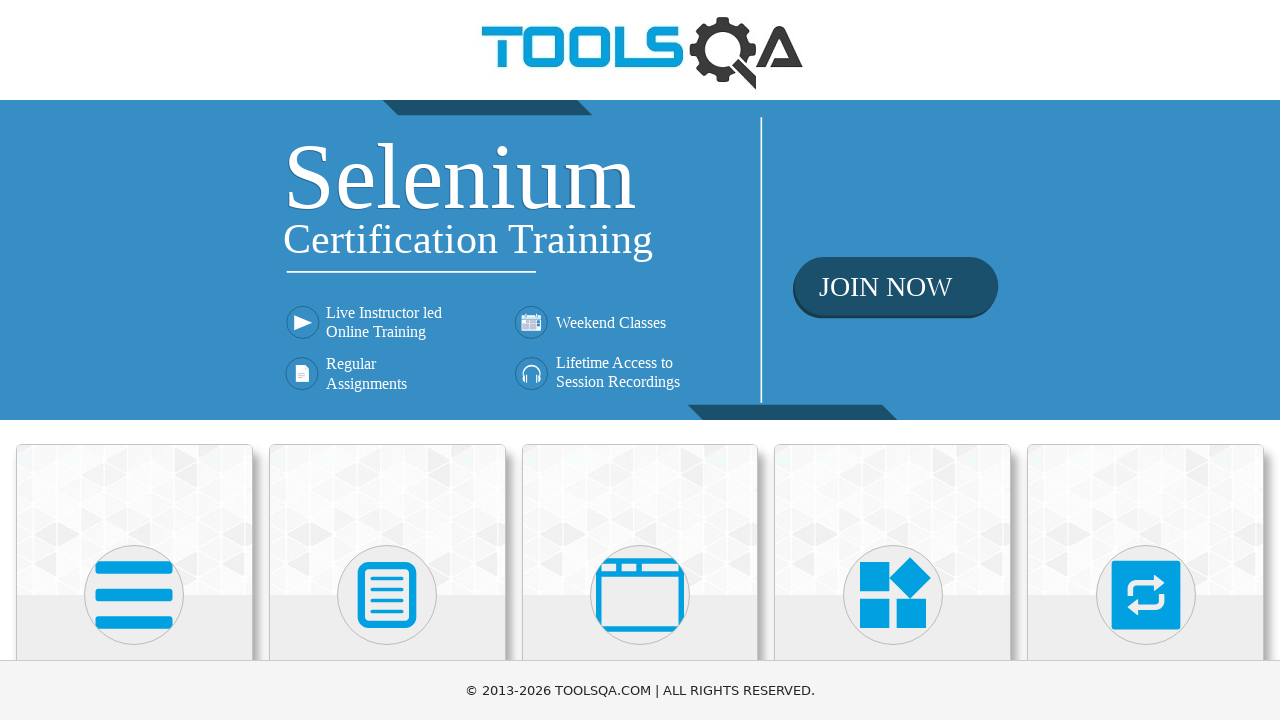

Scrolled Alerts, Frame & Windows card into view
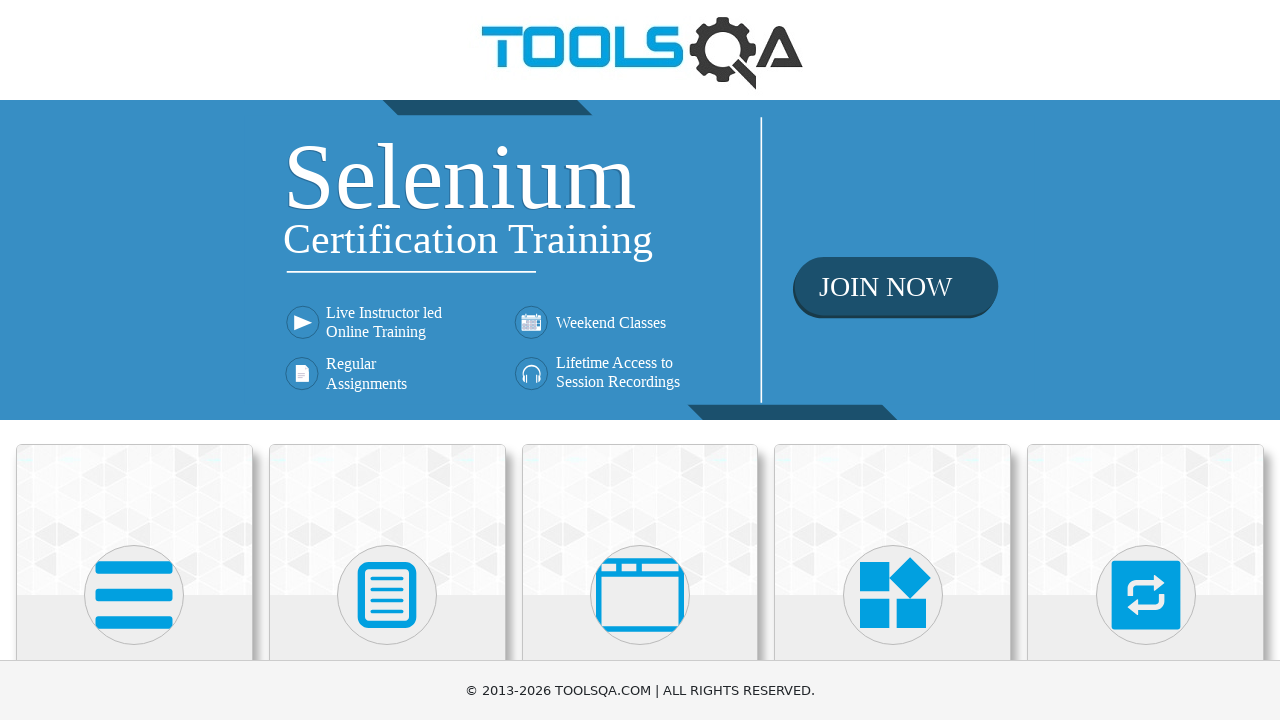

Clicked on Alerts, Frame & Windows card at (640, 360) on xpath=//div[@class='card-body']//h5[text()='Alerts, Frame & Windows']
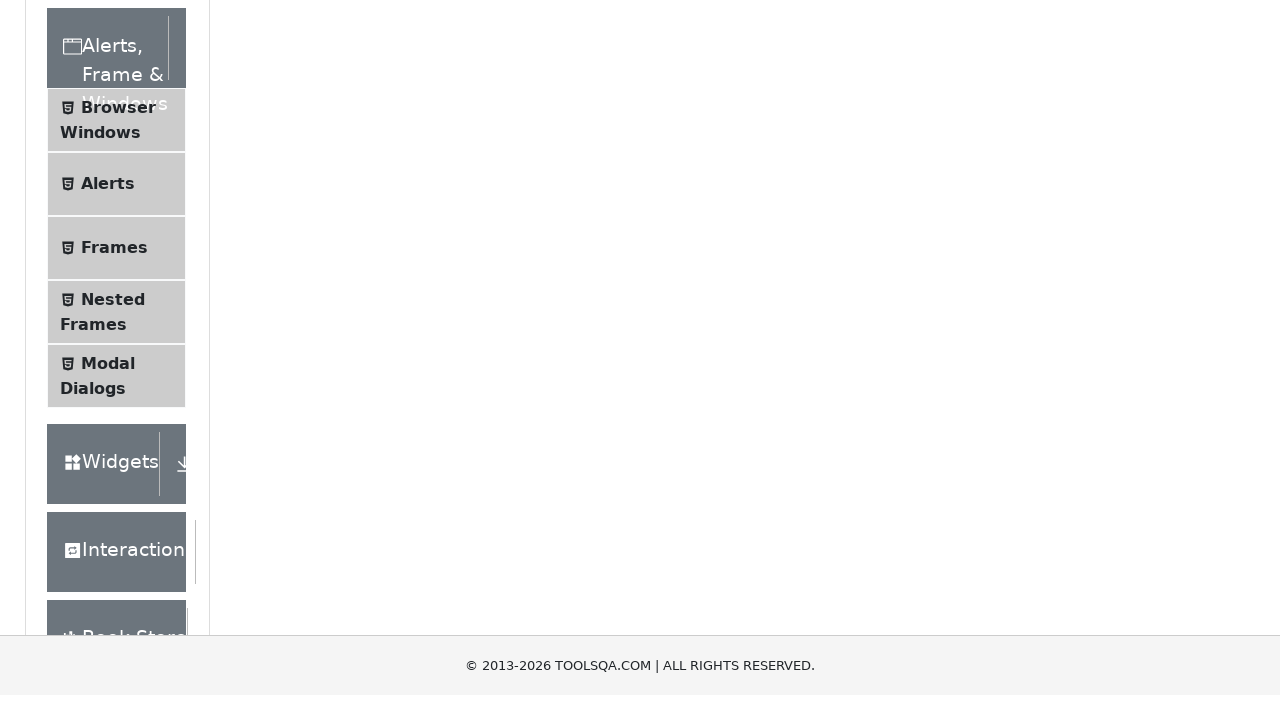

Scrolled Alerts menu item into view
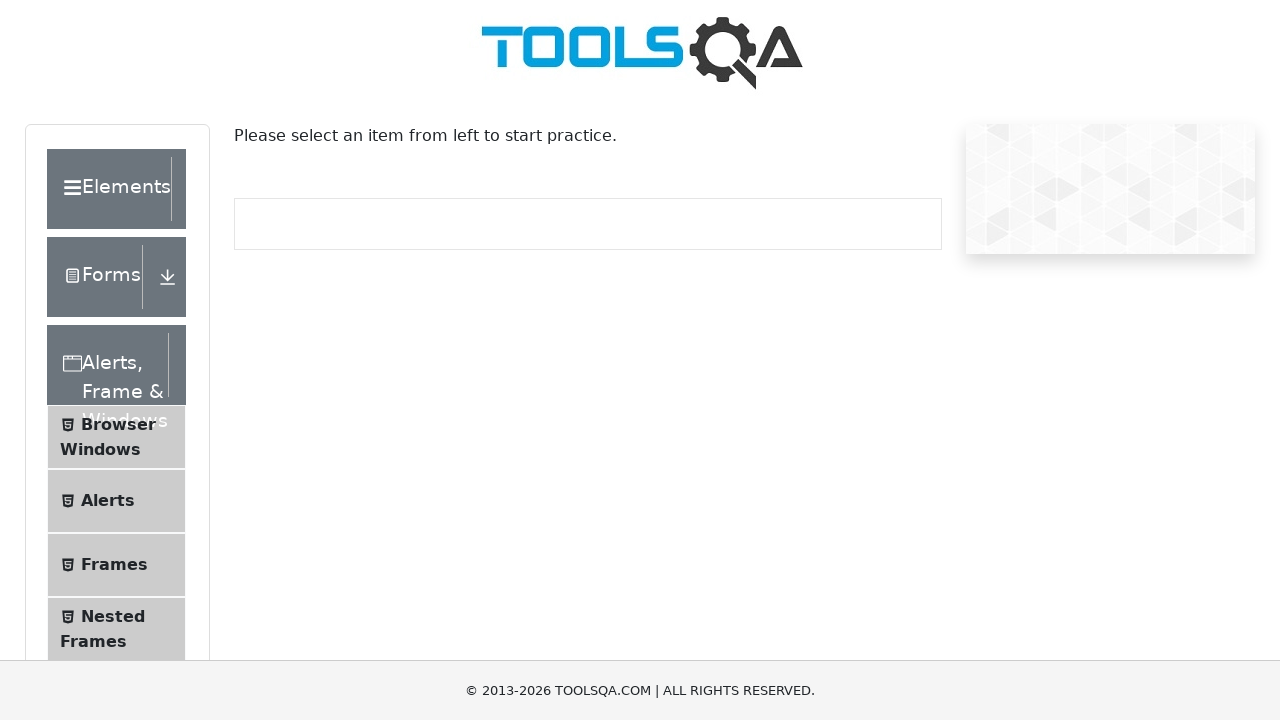

Clicked on Alerts menu item at (108, 501) on xpath=//li[@id='item-1']//span[text()='Alerts']
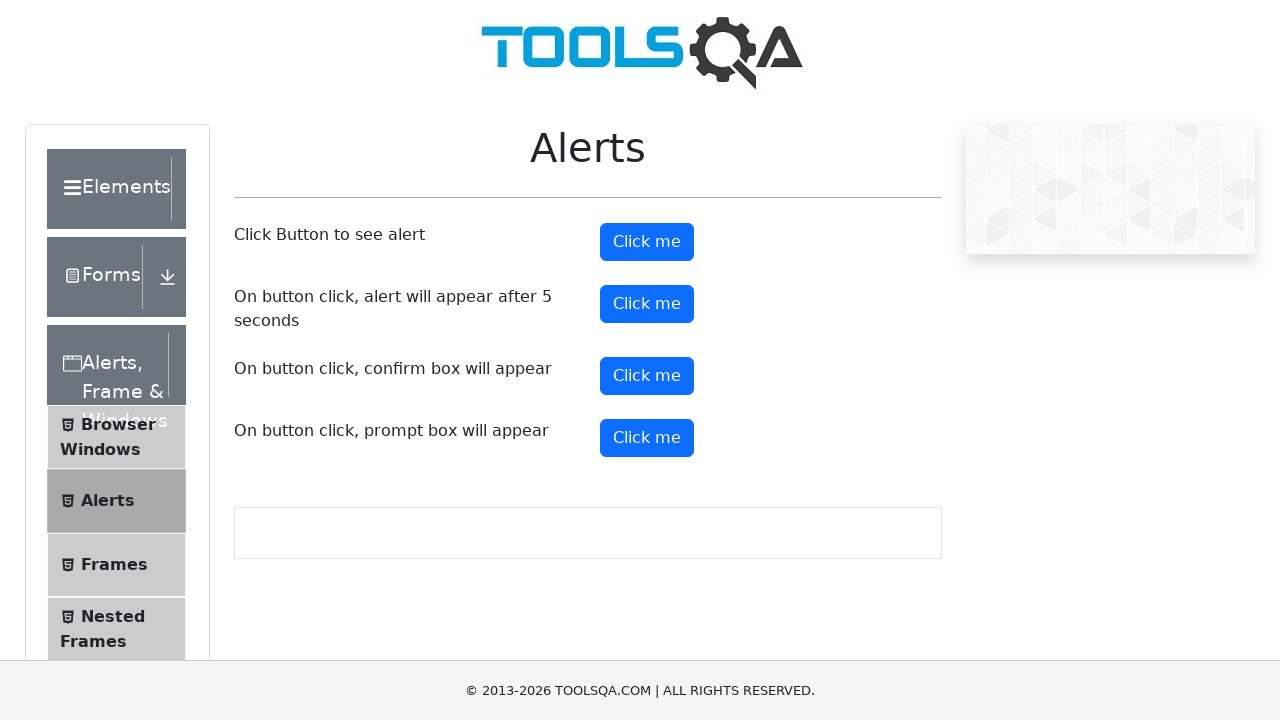

Scrolled information alert button into view
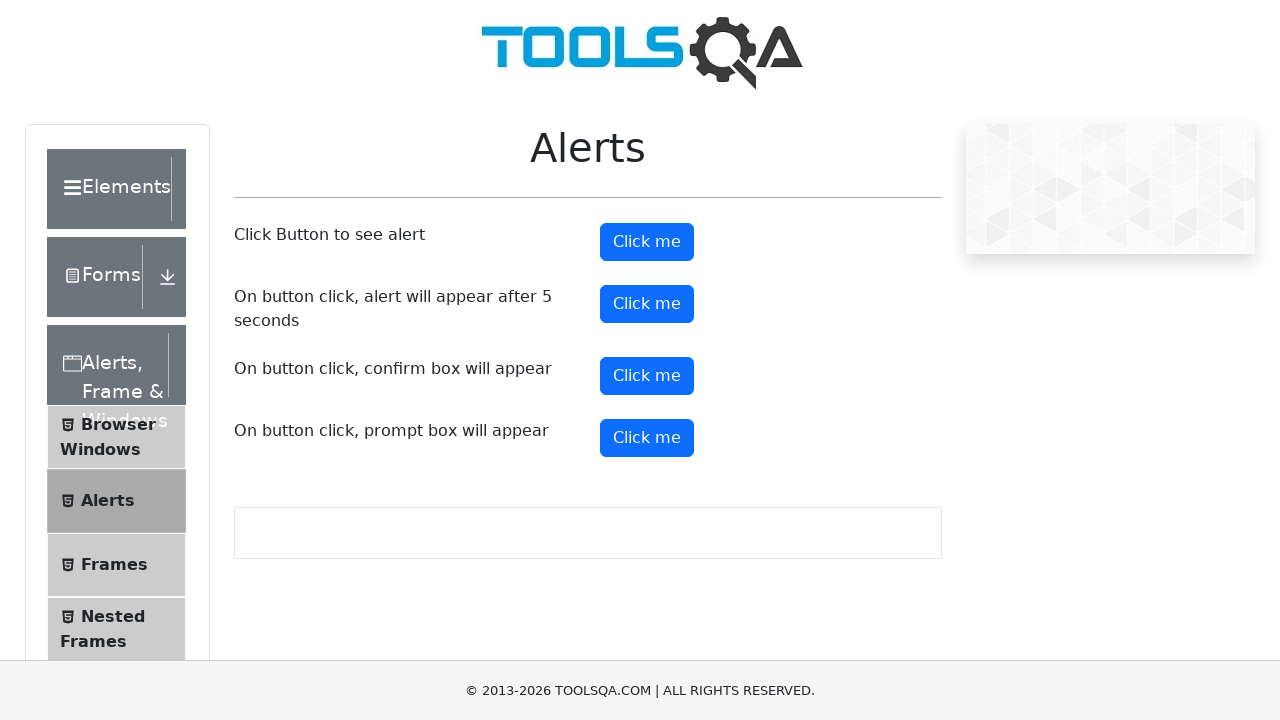

Set up dialog handler to accept alerts
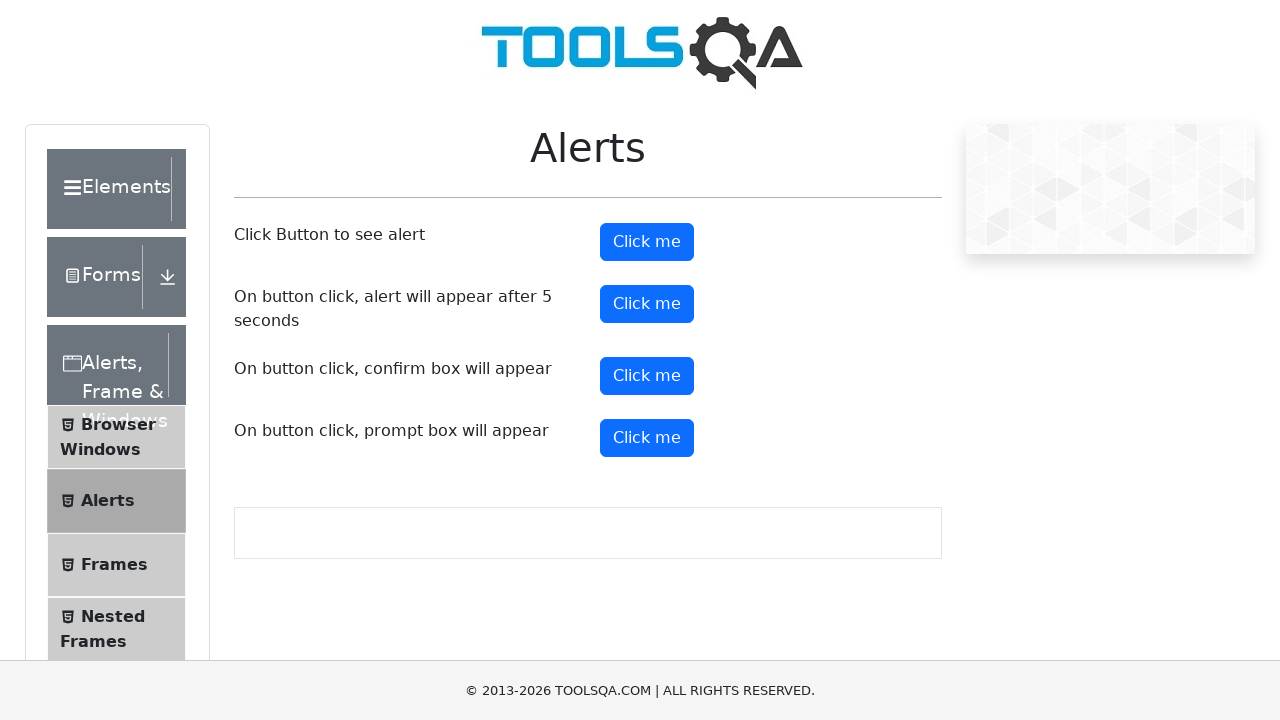

Clicked information alert button and accepted the alert at (647, 242) on #alertButton
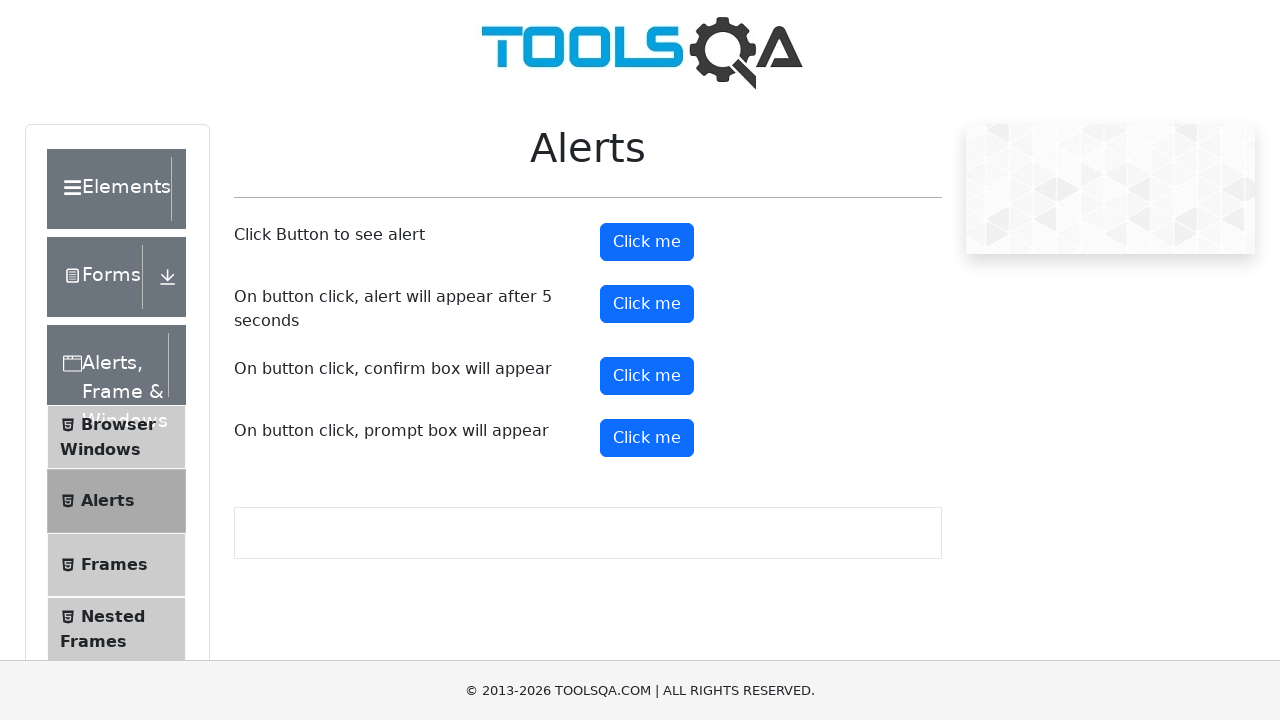

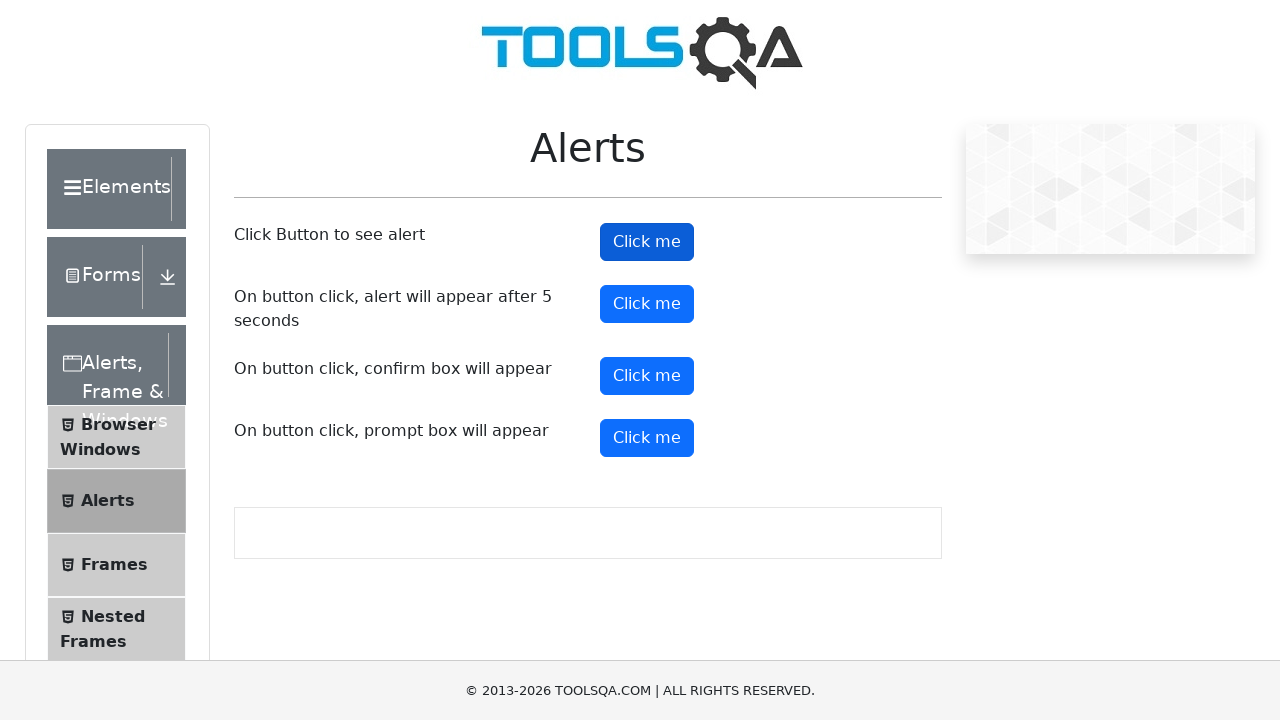